Tests handling of a simple JavaScript alert by clicking a button to trigger the alert, accepting it, and verifying the result message is displayed

Starting URL: https://training-support.net/webelements/alerts

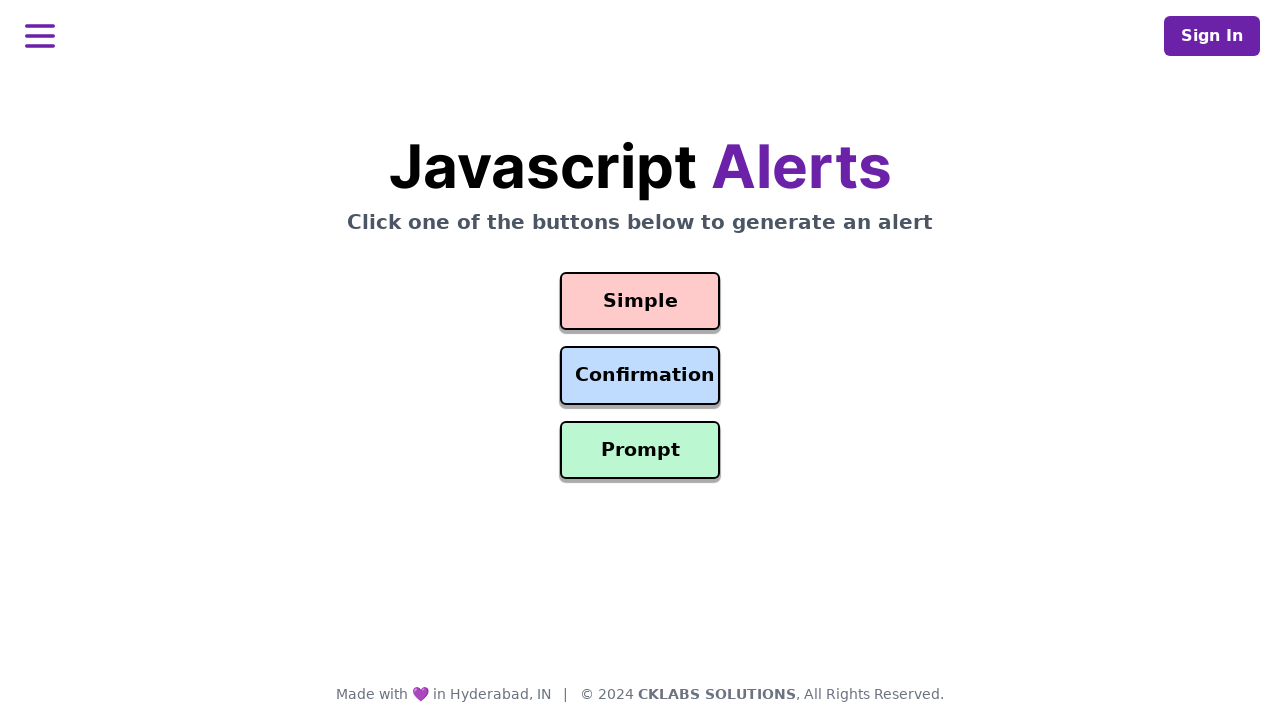

Clicked the button to trigger the simple JavaScript alert at (640, 301) on #simple
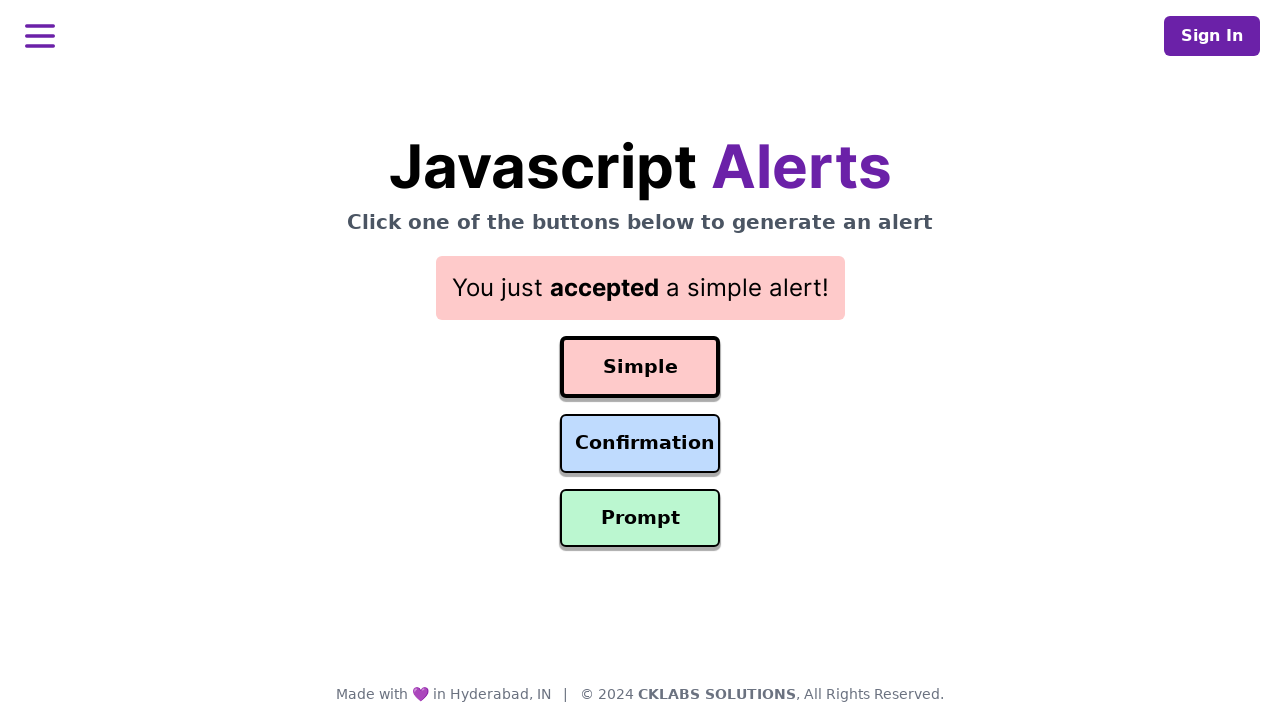

Set up event handler to accept the alert dialog
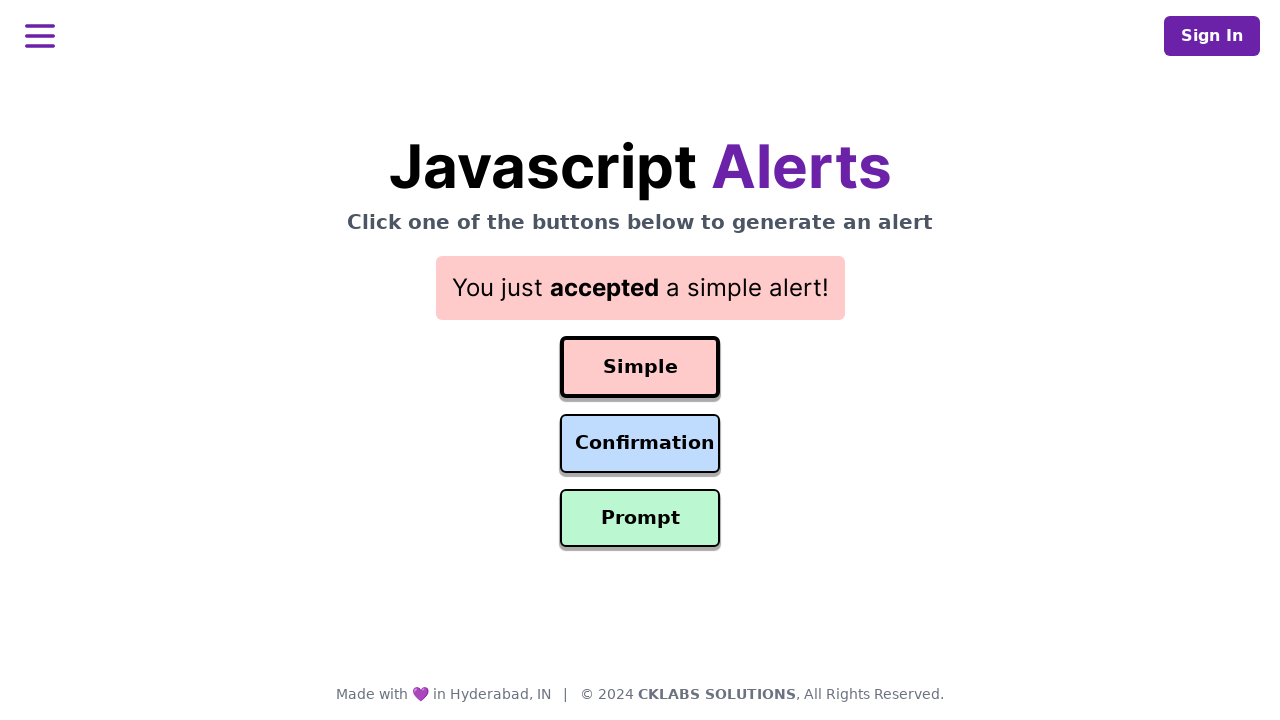

Result message appeared after accepting the alert
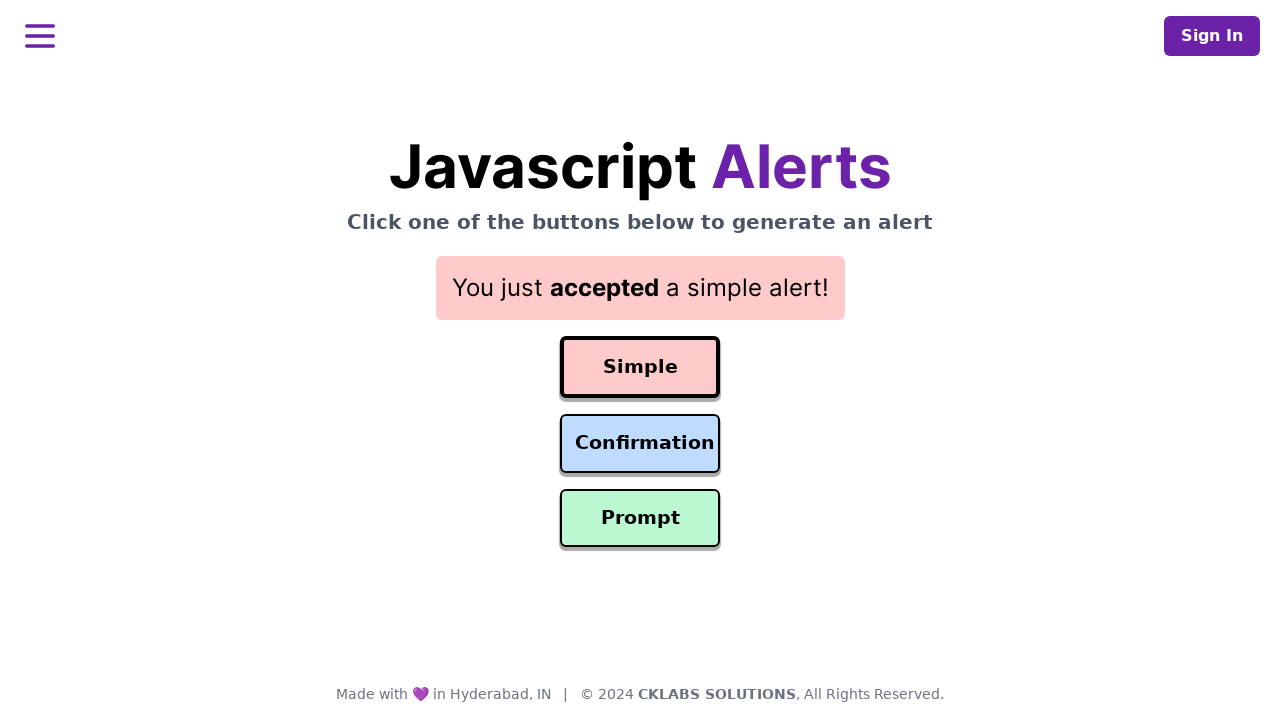

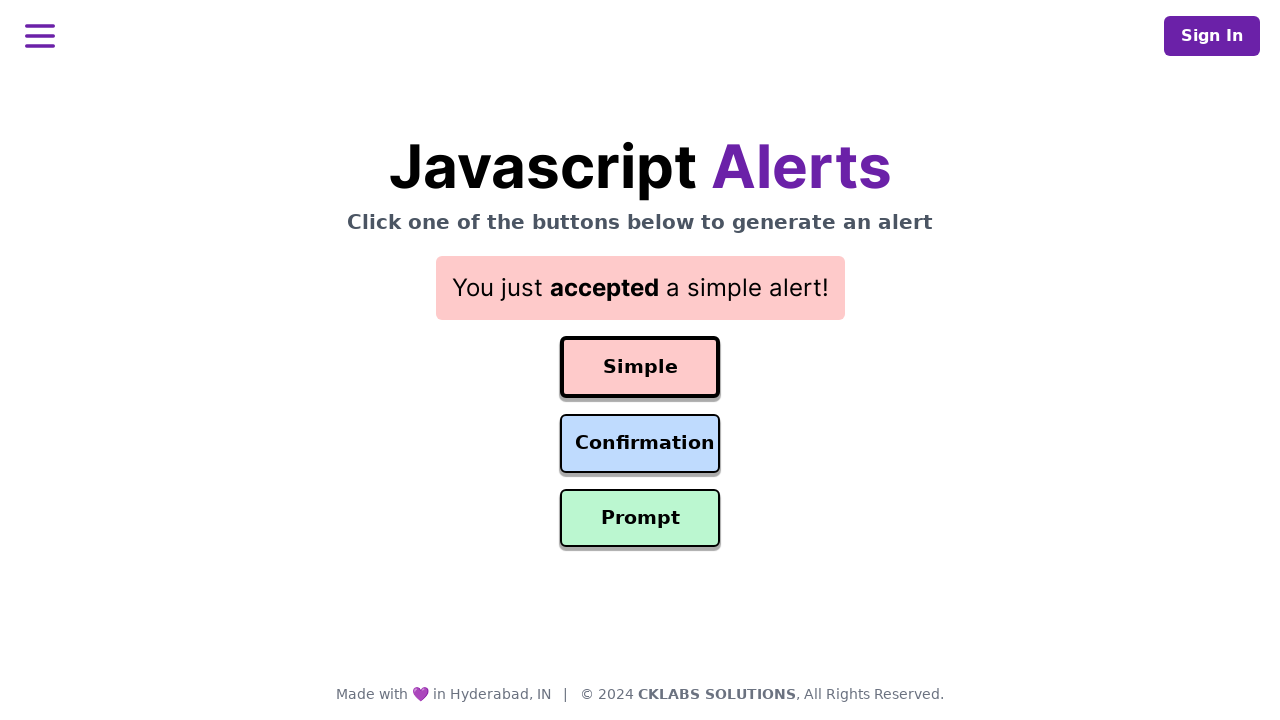